Tests multi-select dropdown functionality by selecting multiple options, verifying the selections, and then deselecting them

Starting URL: http://omayo.blogspot.com/

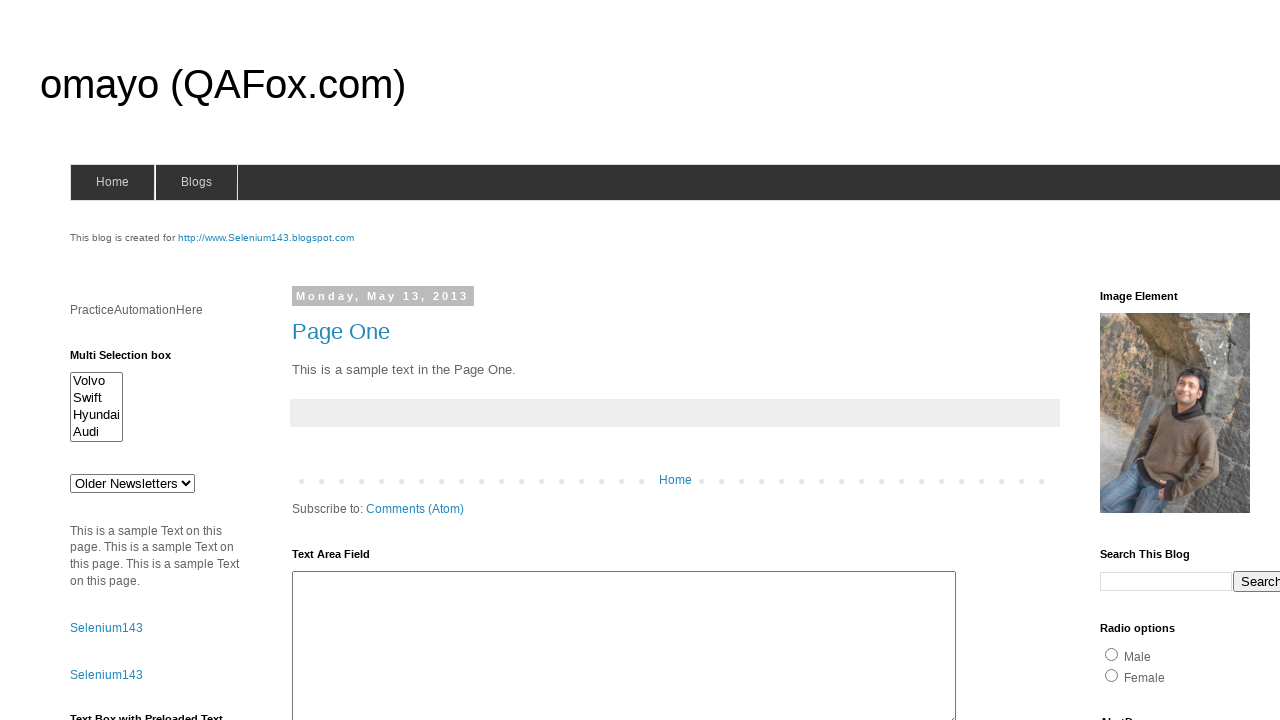

Located multi-select dropdown element with id 'multiselect1'
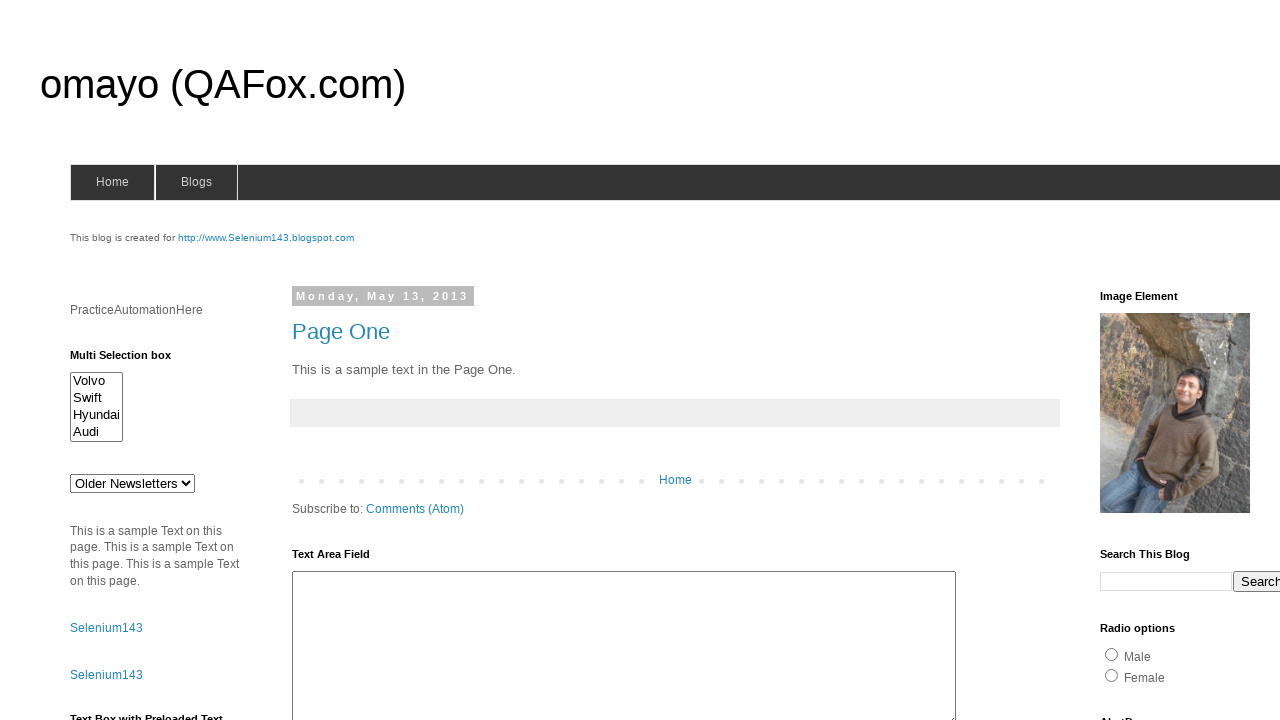

Retrieved all 4 options from the dropdown
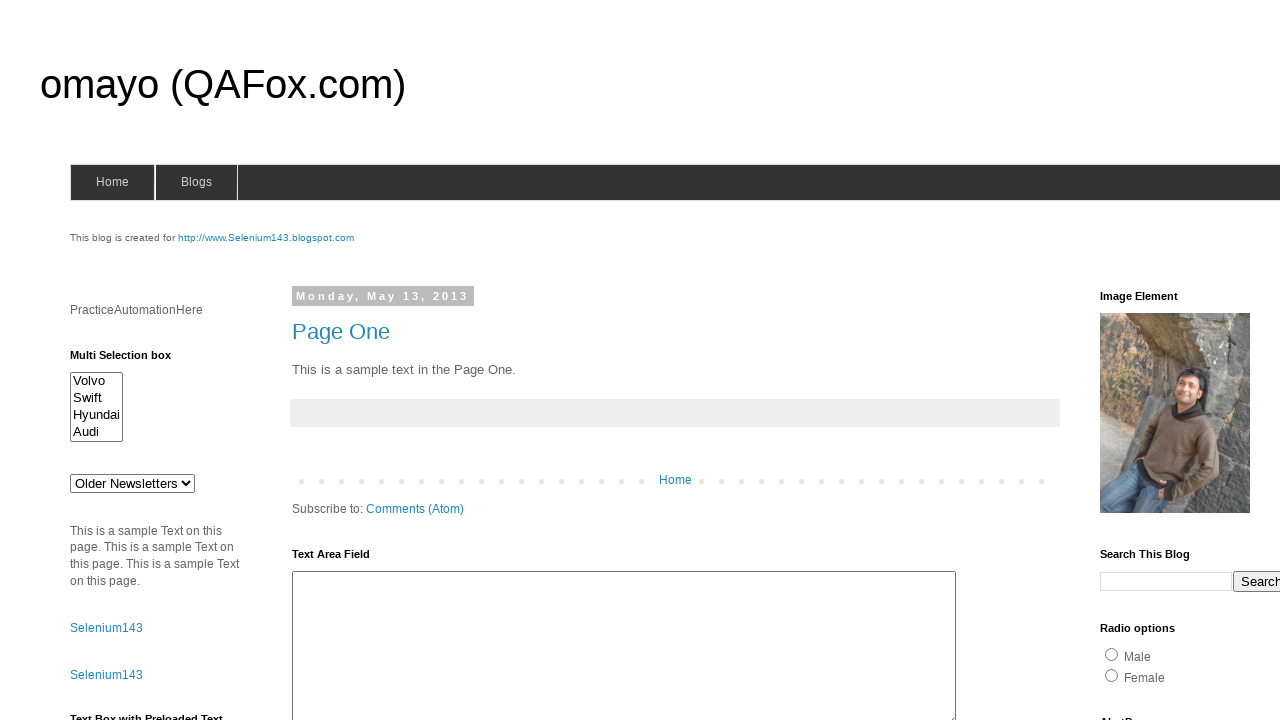

Selected first option (index 0) from multi-select dropdown on #multiselect1
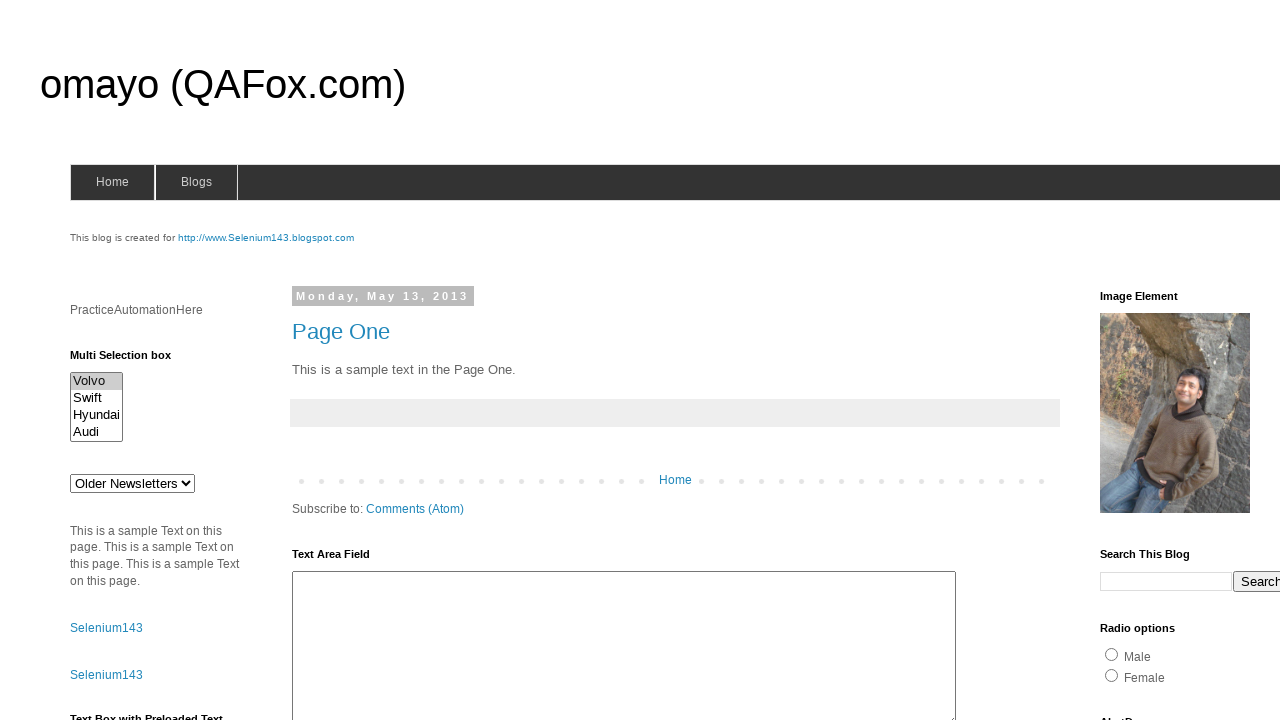

Selected third option (index 2) from multi-select dropdown on #multiselect1
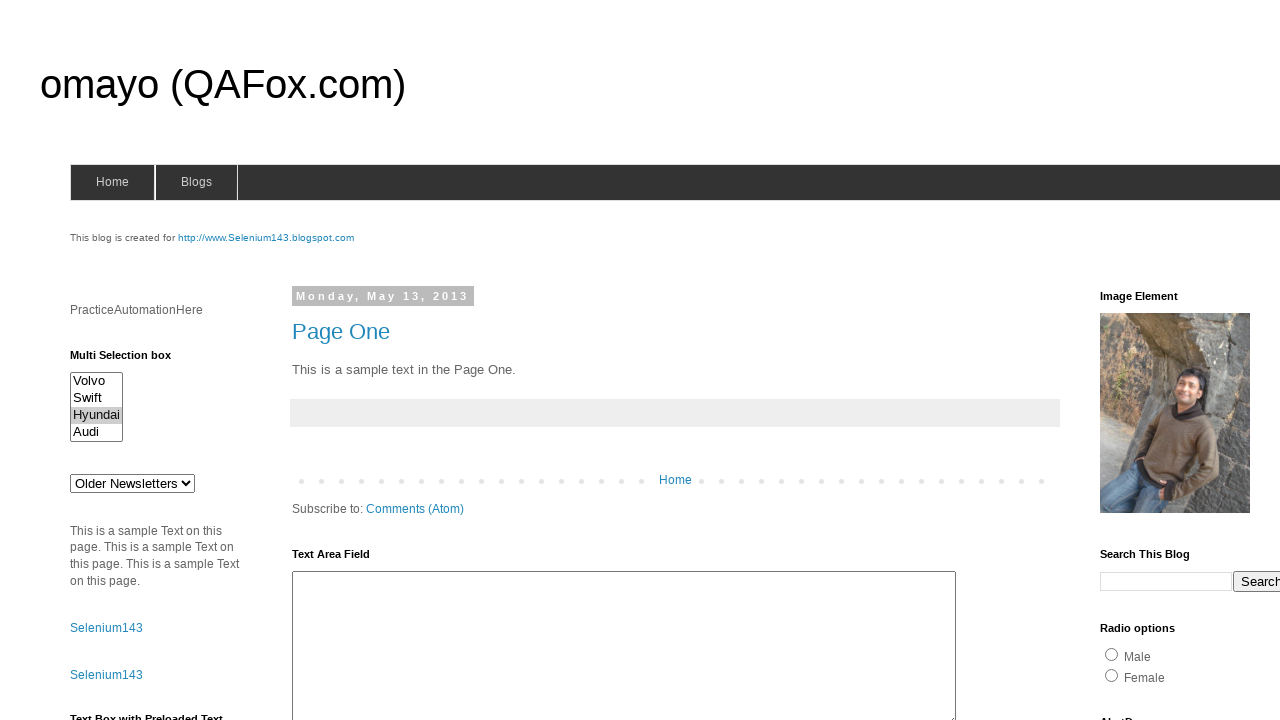

Selected 'Audi' option from multi-select dropdown on #multiselect1
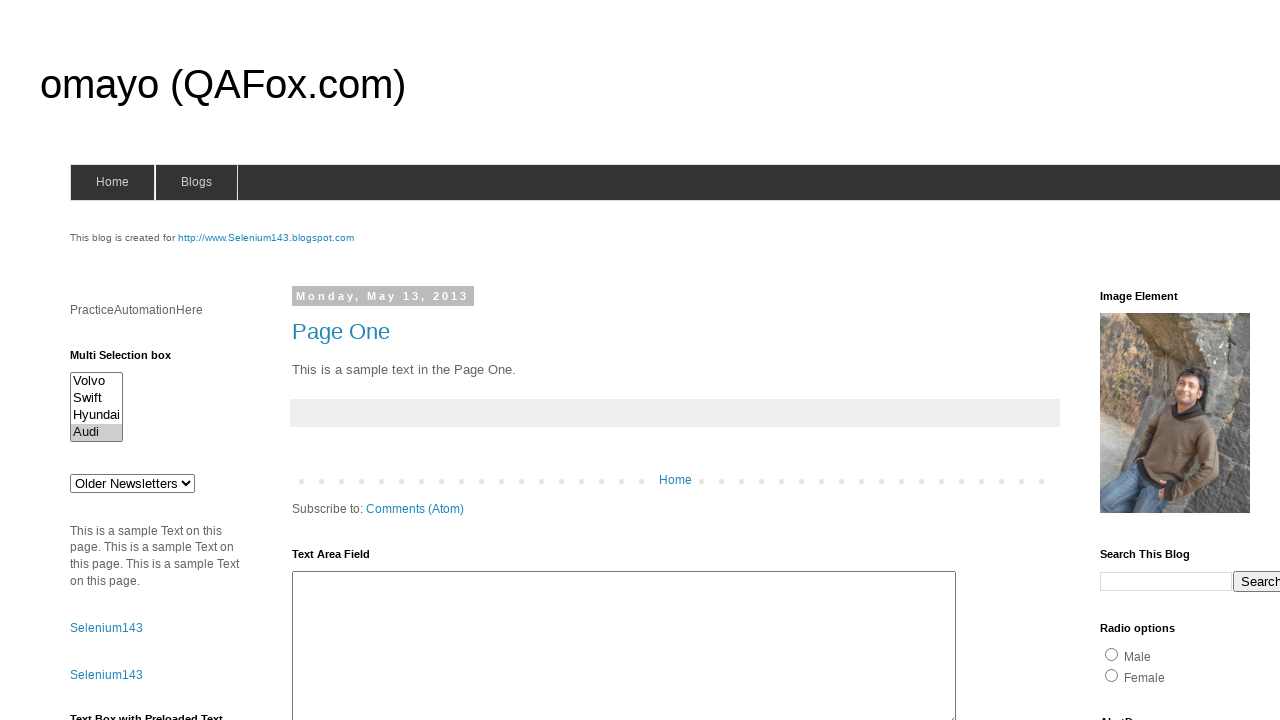

Retrieved selected options: ['Audi']
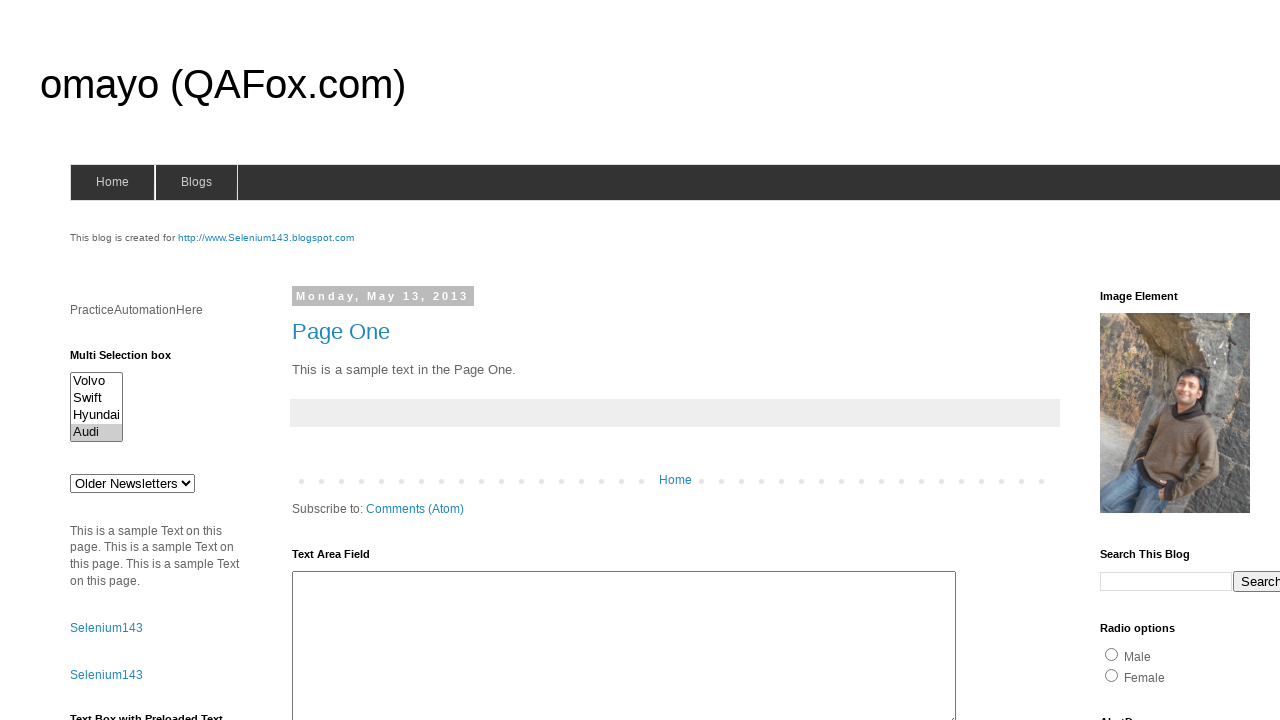

Deselected all options by setting selectedIndex to -1
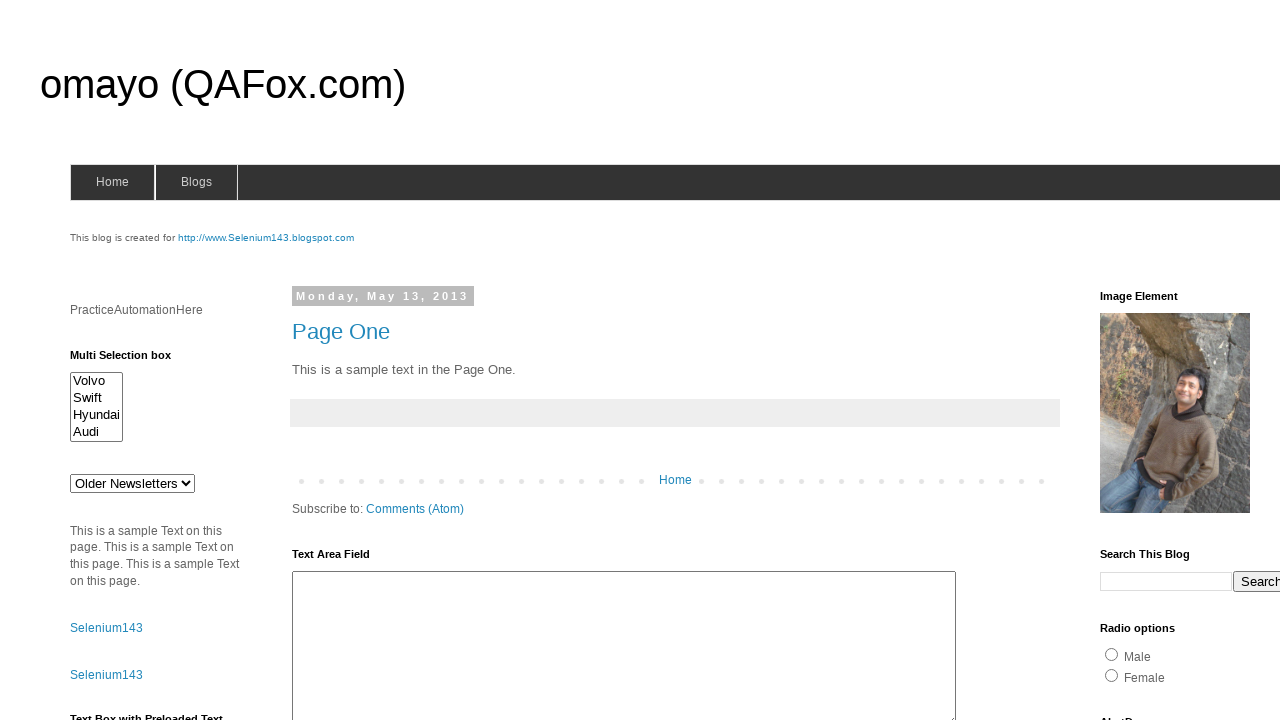

Deselected all options by setting value to empty array on #multiselect1
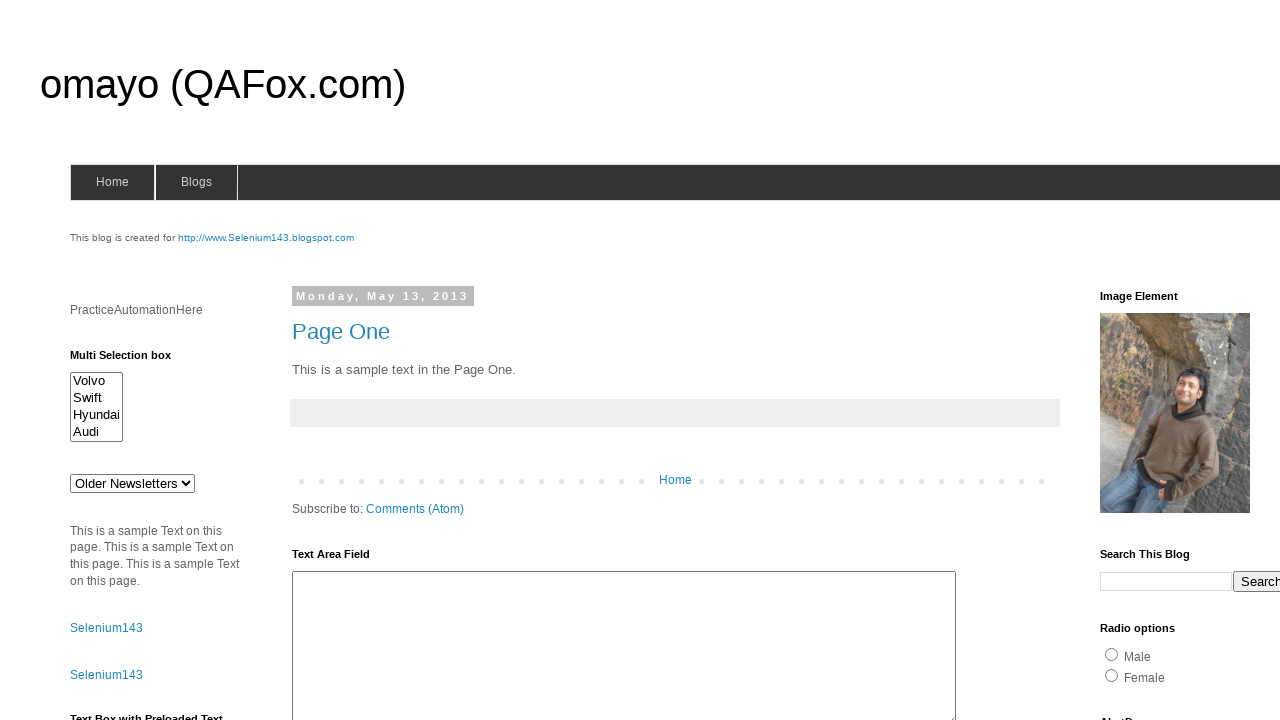

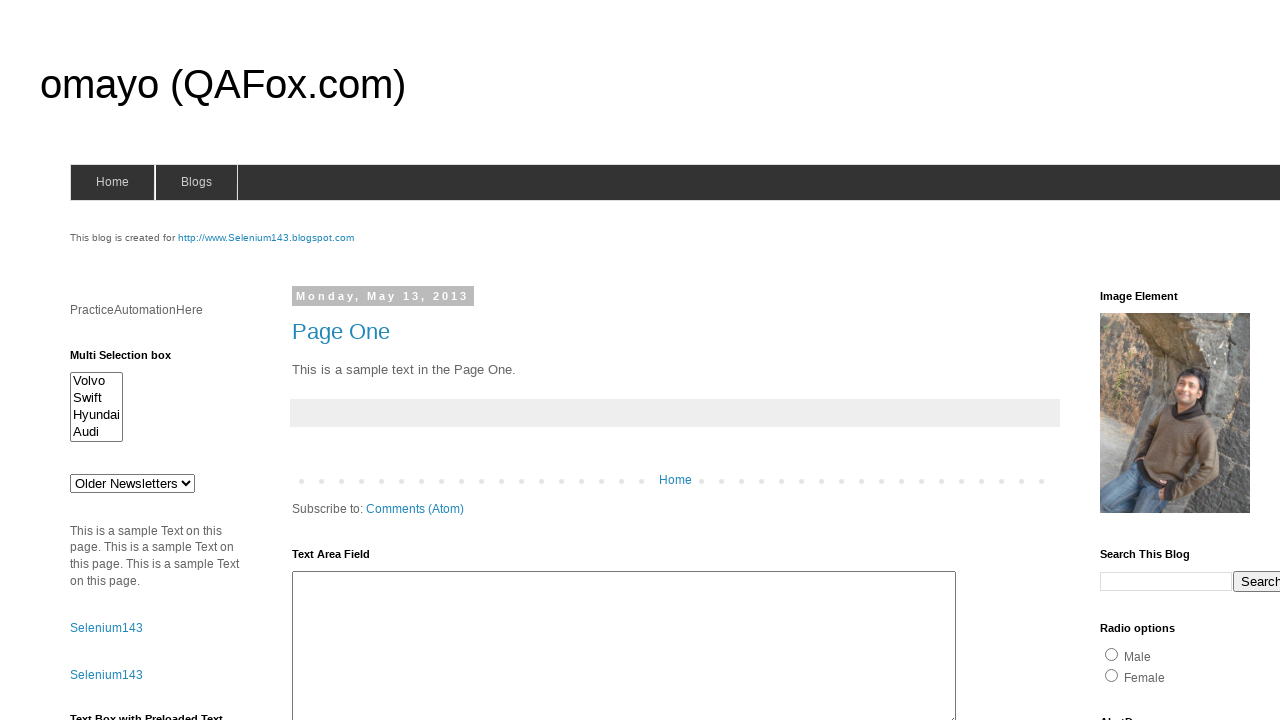